Tests e-commerce checkout flow by adding multiple vegetable items to cart, applying a promo code, and placing an order

Starting URL: https://rahulshettyacademy.com/seleniumPractise/#/

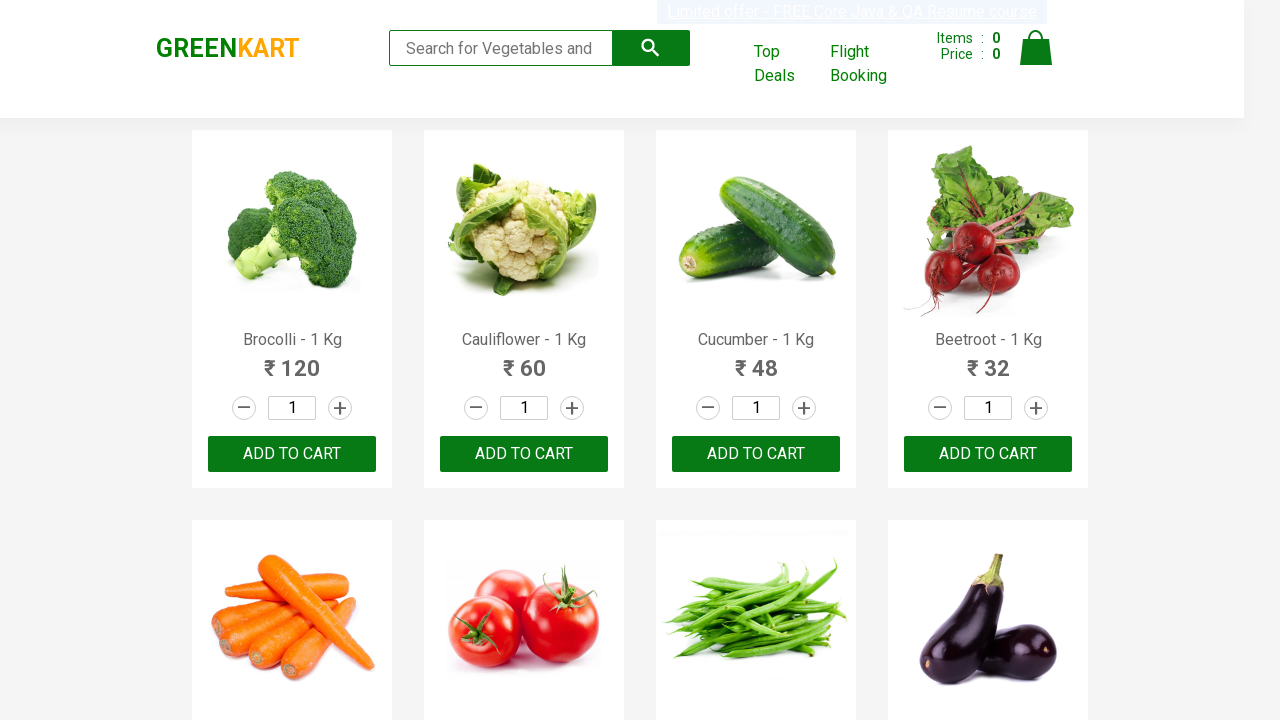

Retrieved all product name elements from the page
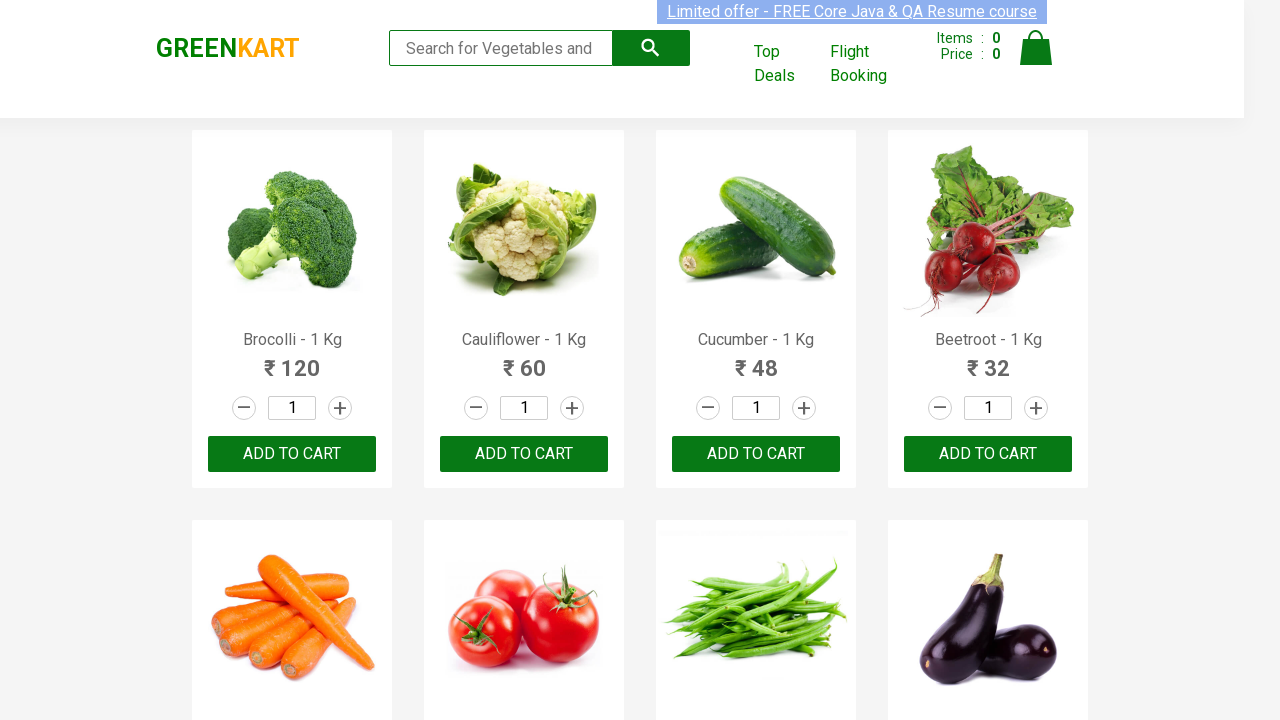

Added Brocolli to cart at (292, 454) on xpath=//div[@class='product-action']/button >> nth=0
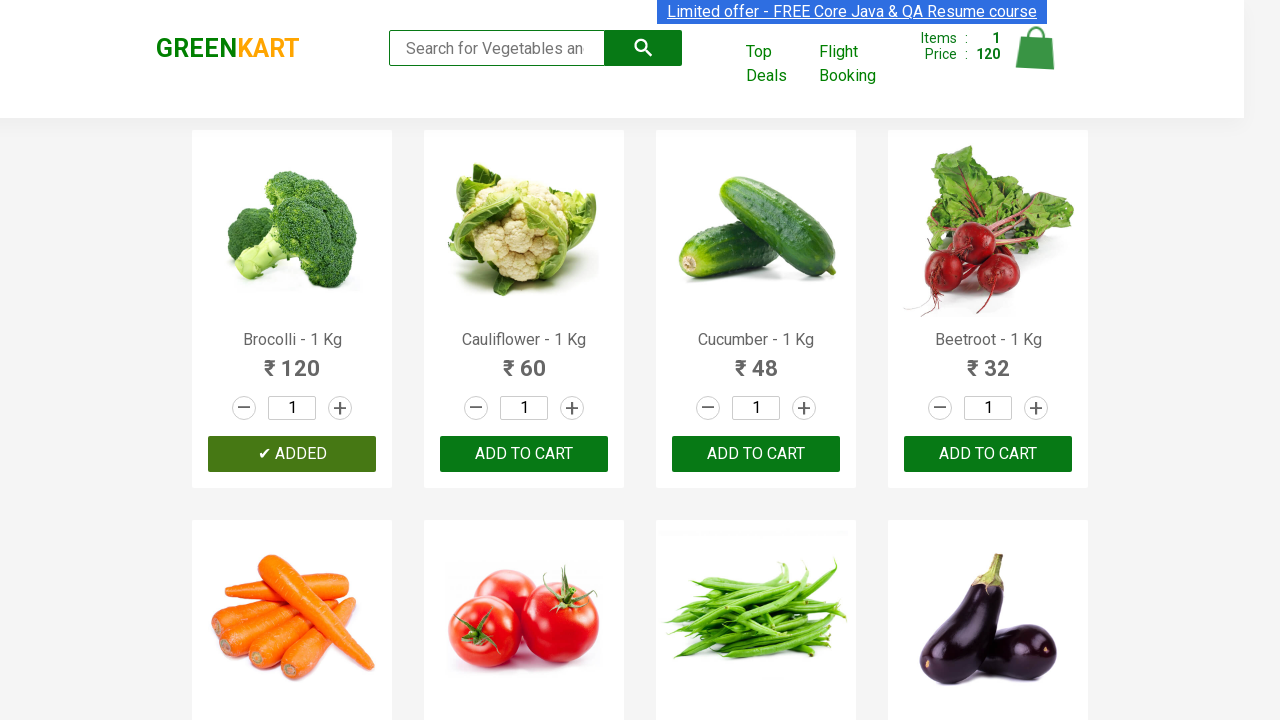

Added Cauliflower to cart at (524, 454) on xpath=//div[@class='product-action']/button >> nth=1
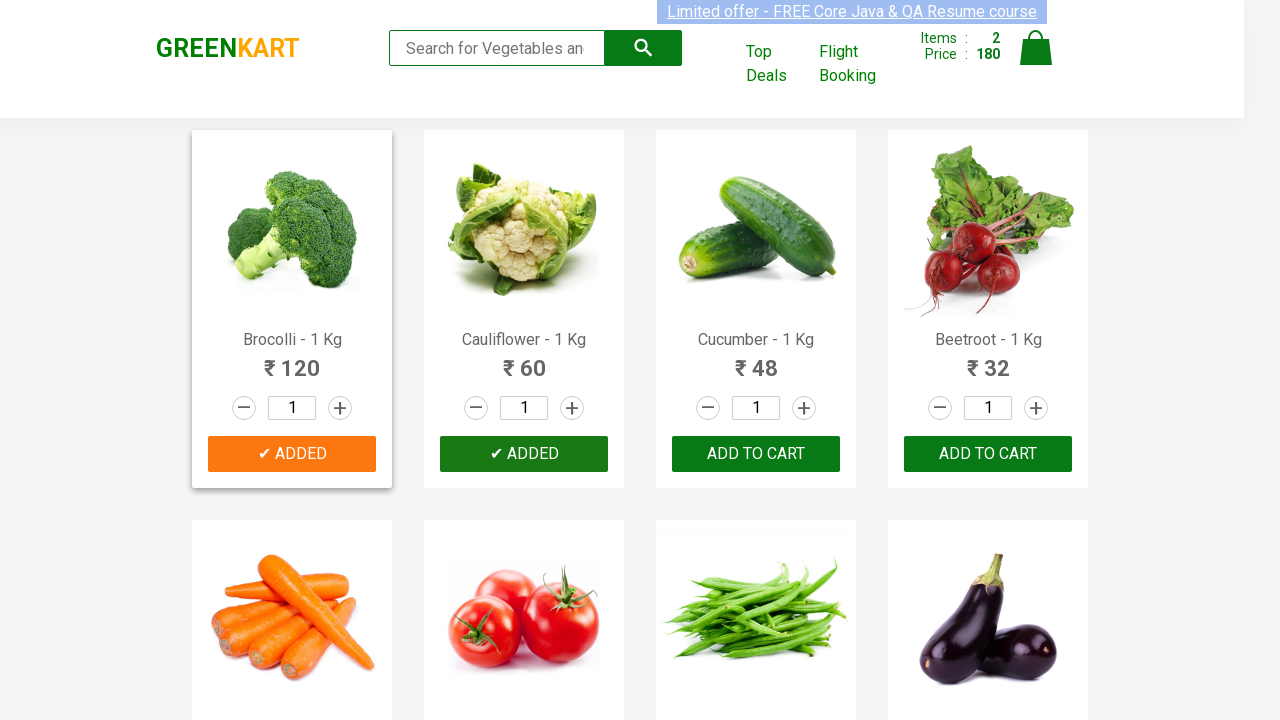

Added Cucumber to cart at (756, 454) on xpath=//div[@class='product-action']/button >> nth=2
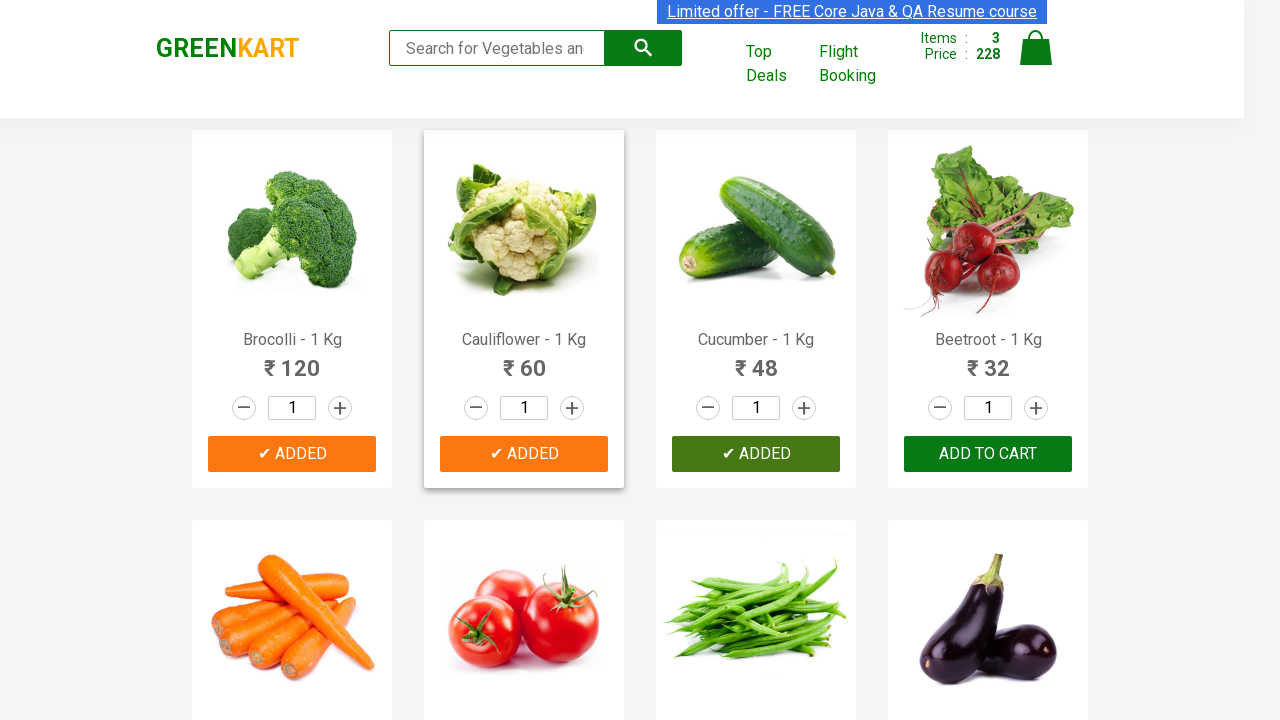

Added Beetroot to cart at (988, 454) on xpath=//div[@class='product-action']/button >> nth=3
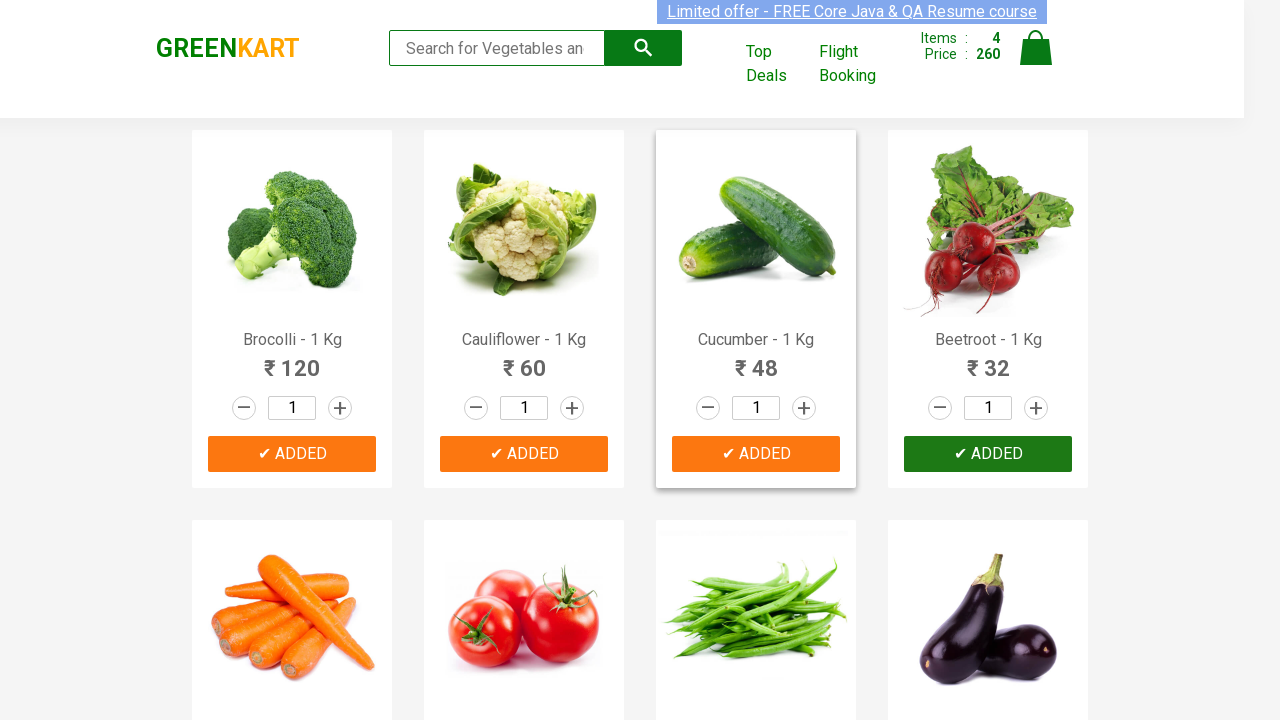

Clicked cart icon to view cart at (1036, 59) on .cart-icon
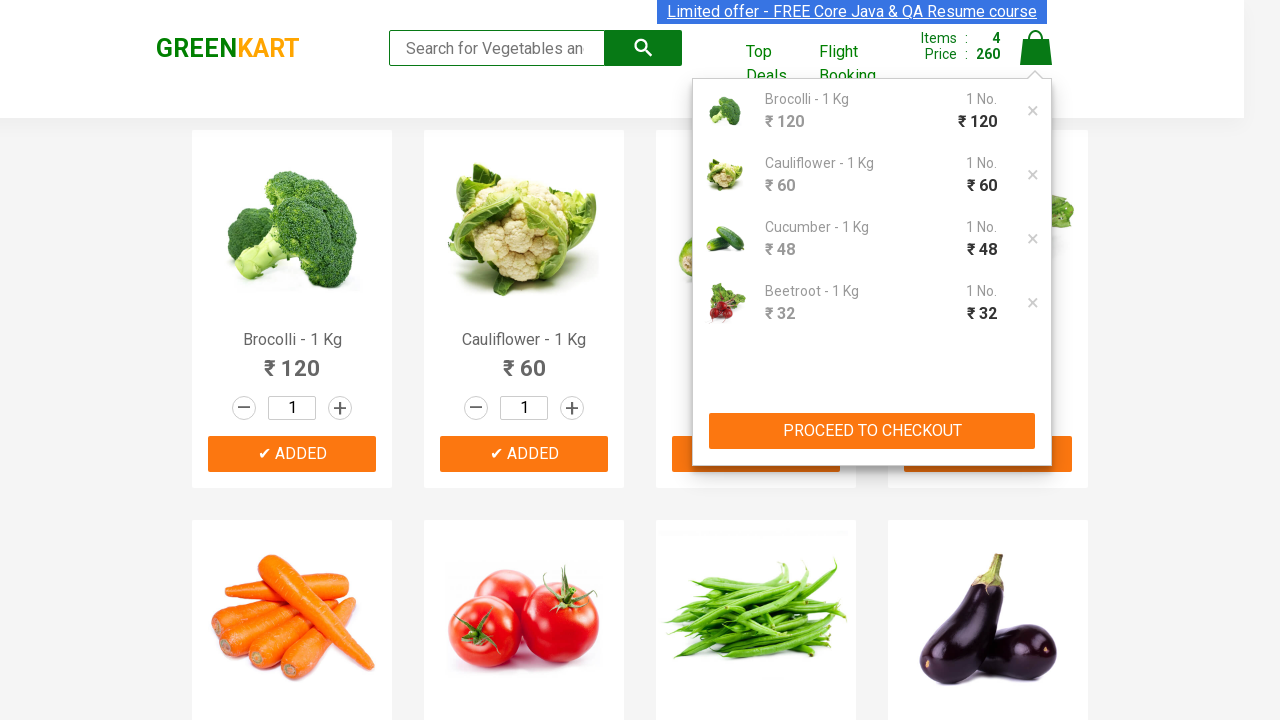

Clicked PROCEED TO CHECKOUT button at (872, 431) on xpath=//button[text()='PROCEED TO CHECKOUT']
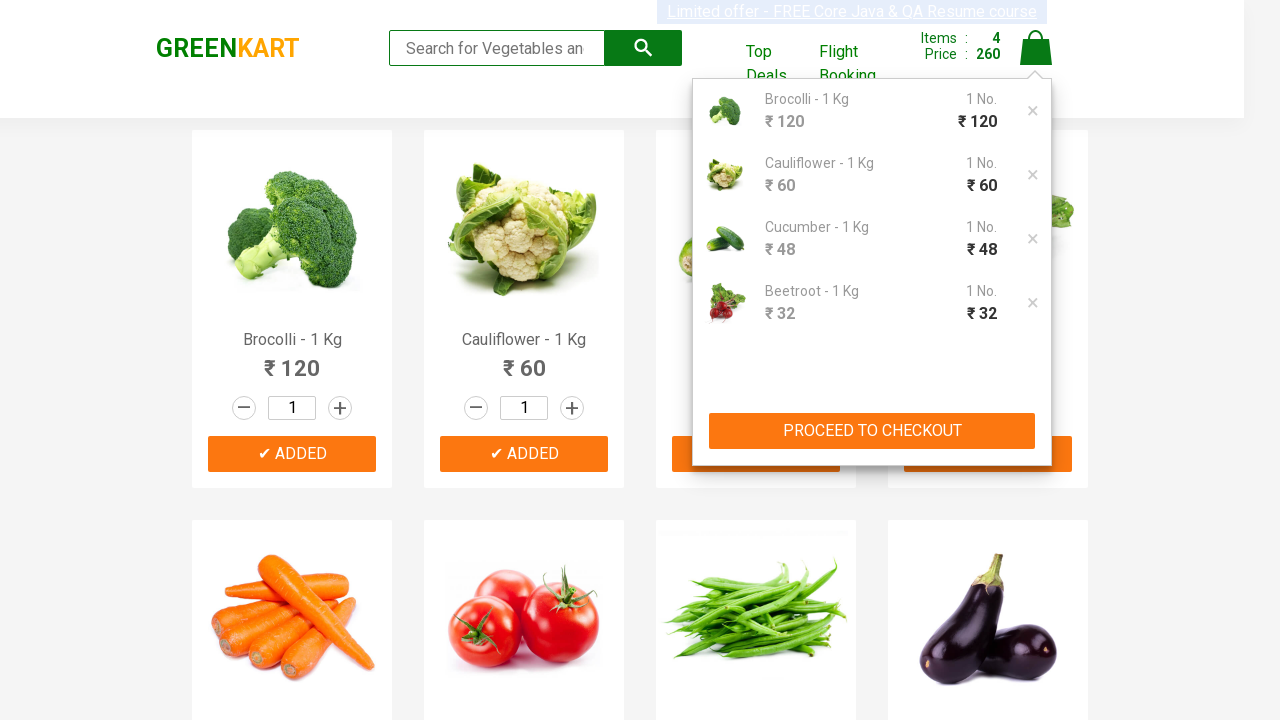

Promo code field is now visible
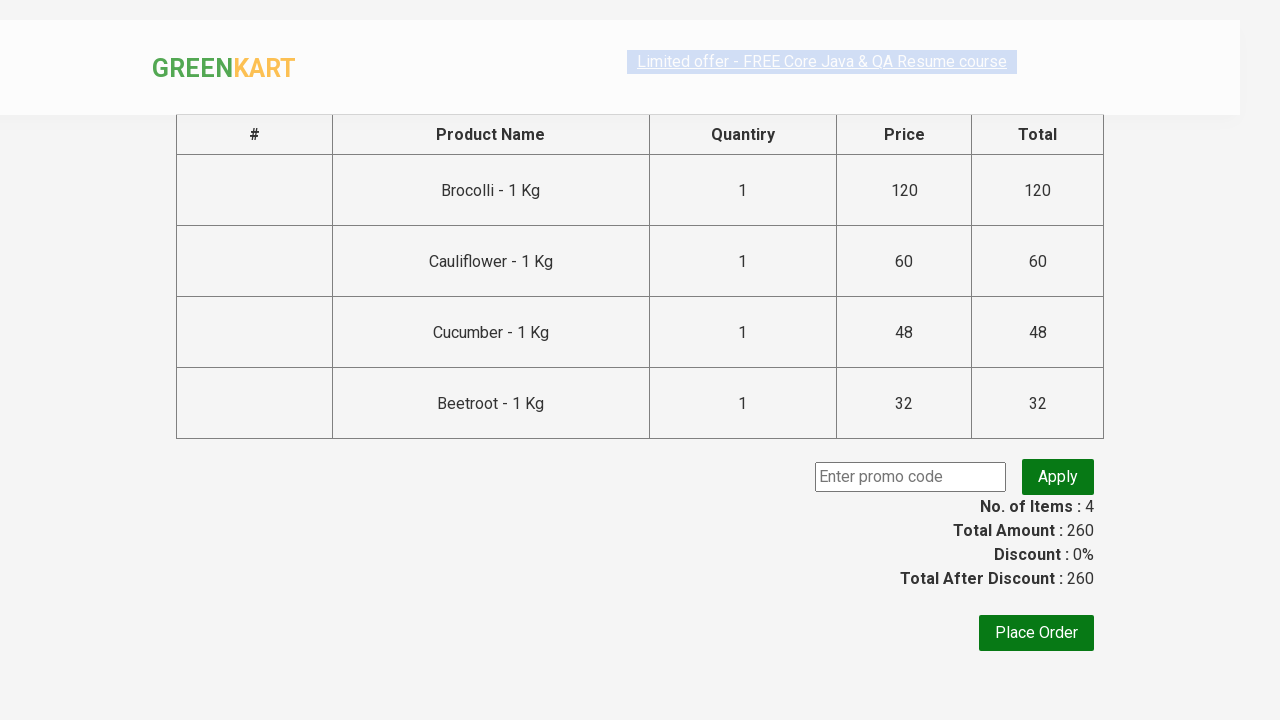

Entered promo code 'rahulshettyacademy' on //input[@class='promoCode']
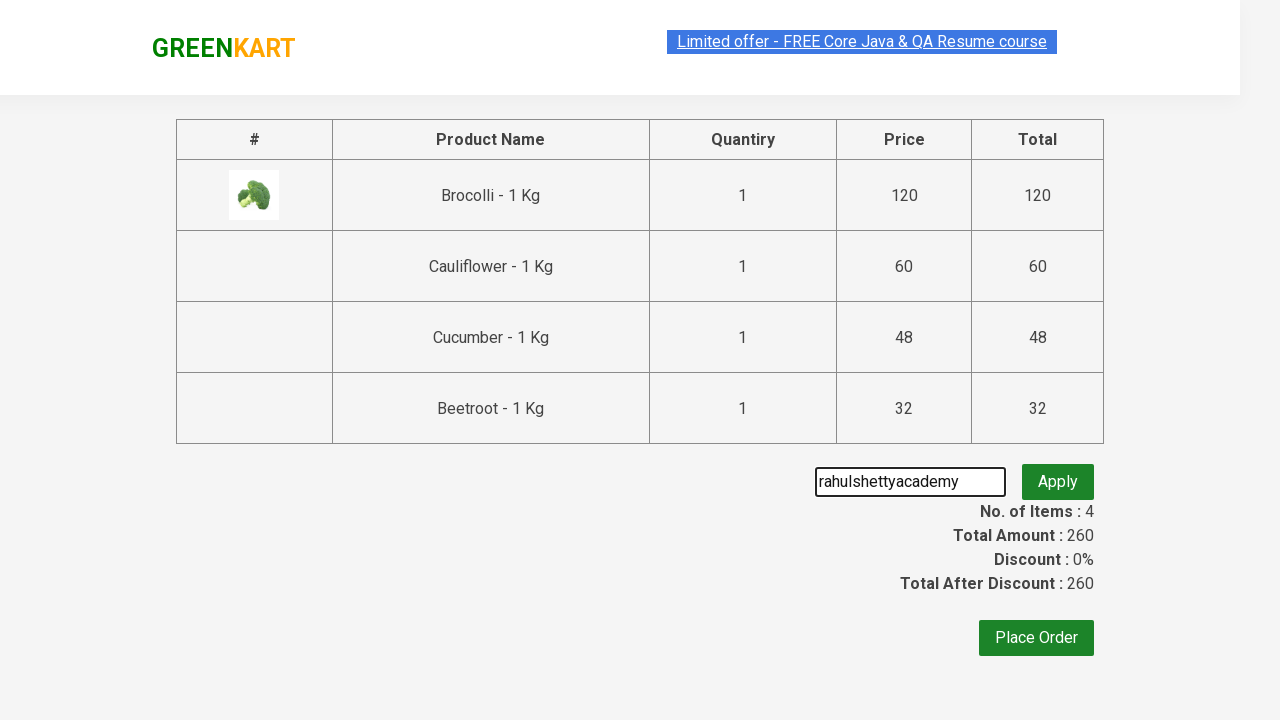

Clicked Apply button to apply promo code at (1058, 477) on xpath=//button[text()='Apply']
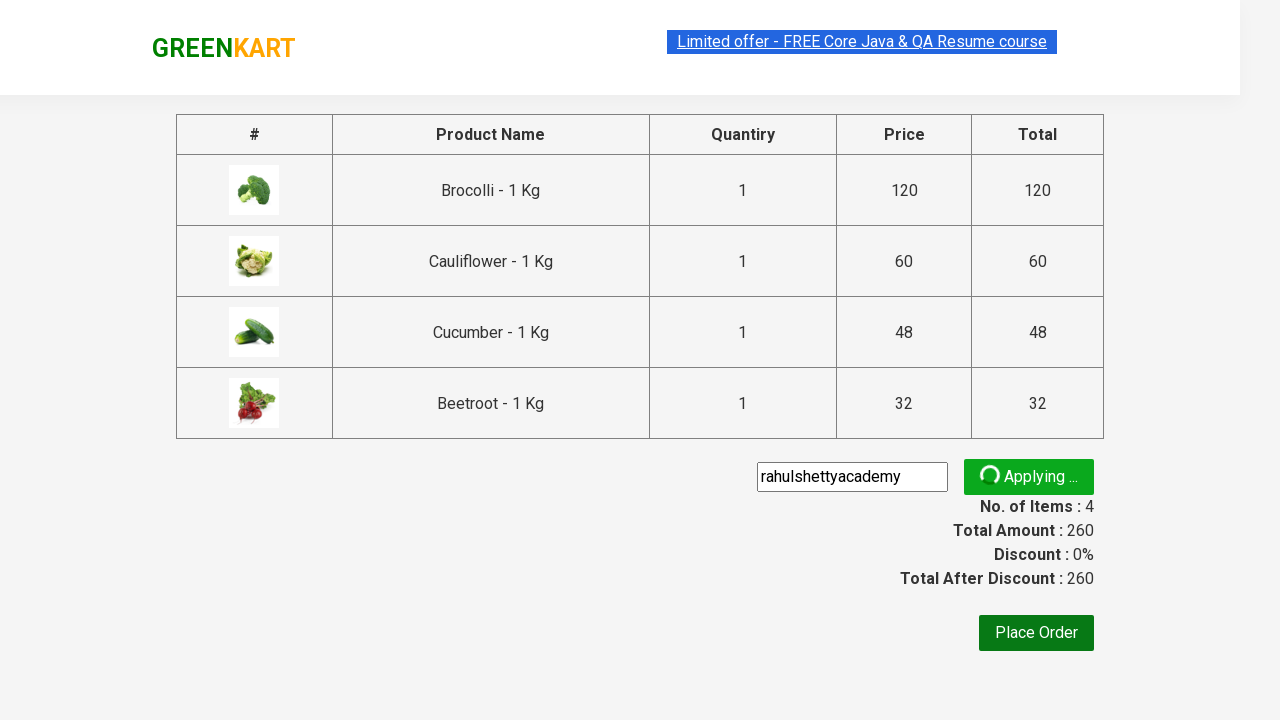

Clicked Place Order button to complete checkout at (1036, 633) on xpath=//button[text()='Place Order']
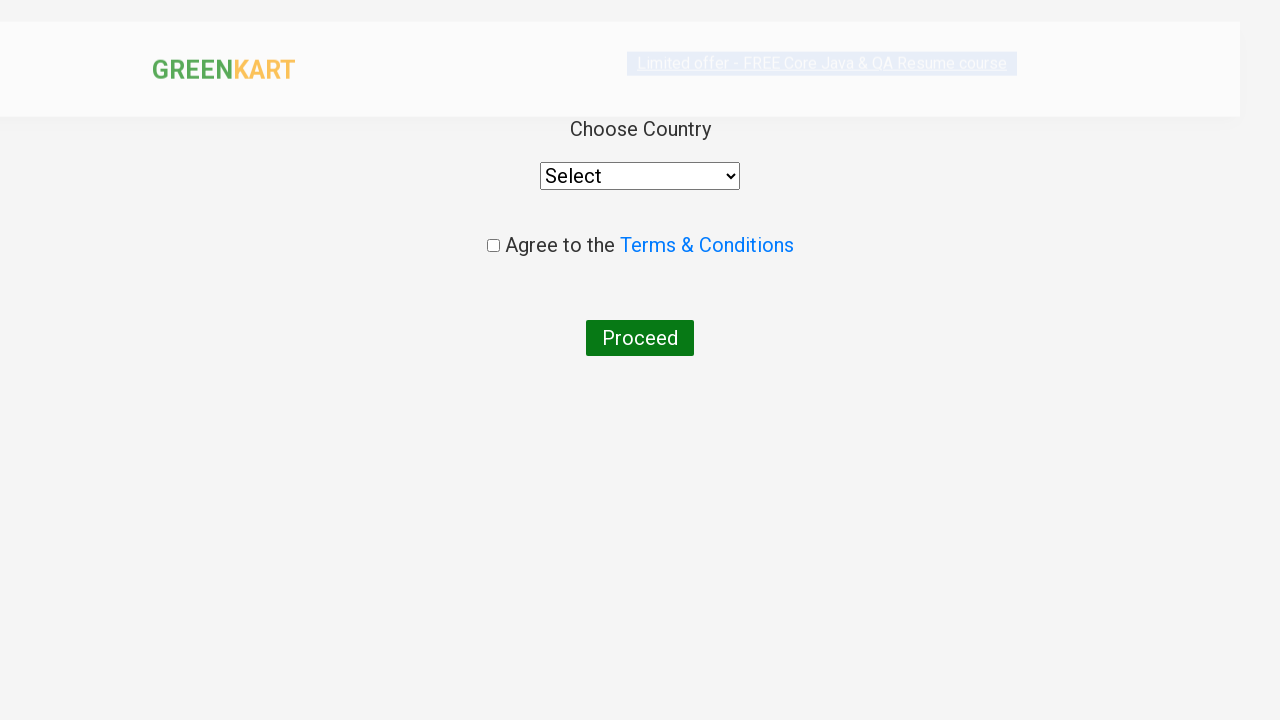

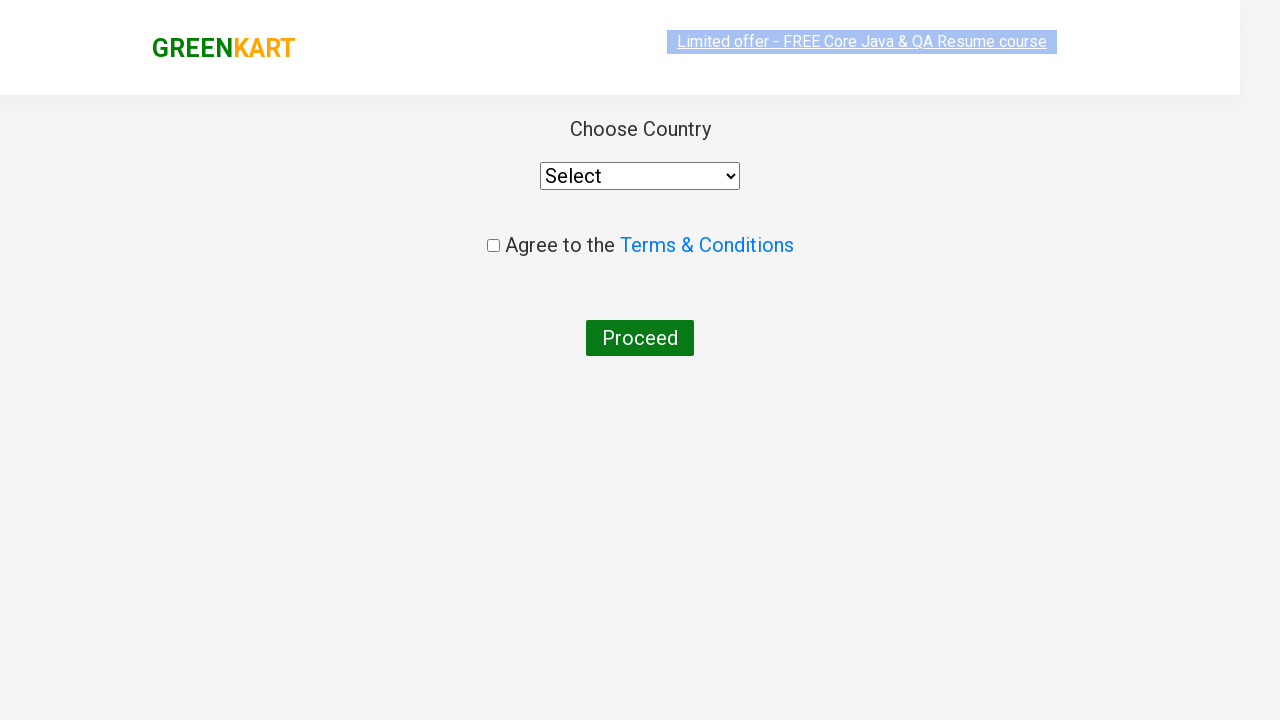